Tests user registration on Redmine by filling out the registration form with valid credentials including login, password, name, surname, email, and IRC nickname, then submitting the form.

Starting URL: https://www.redmine.org

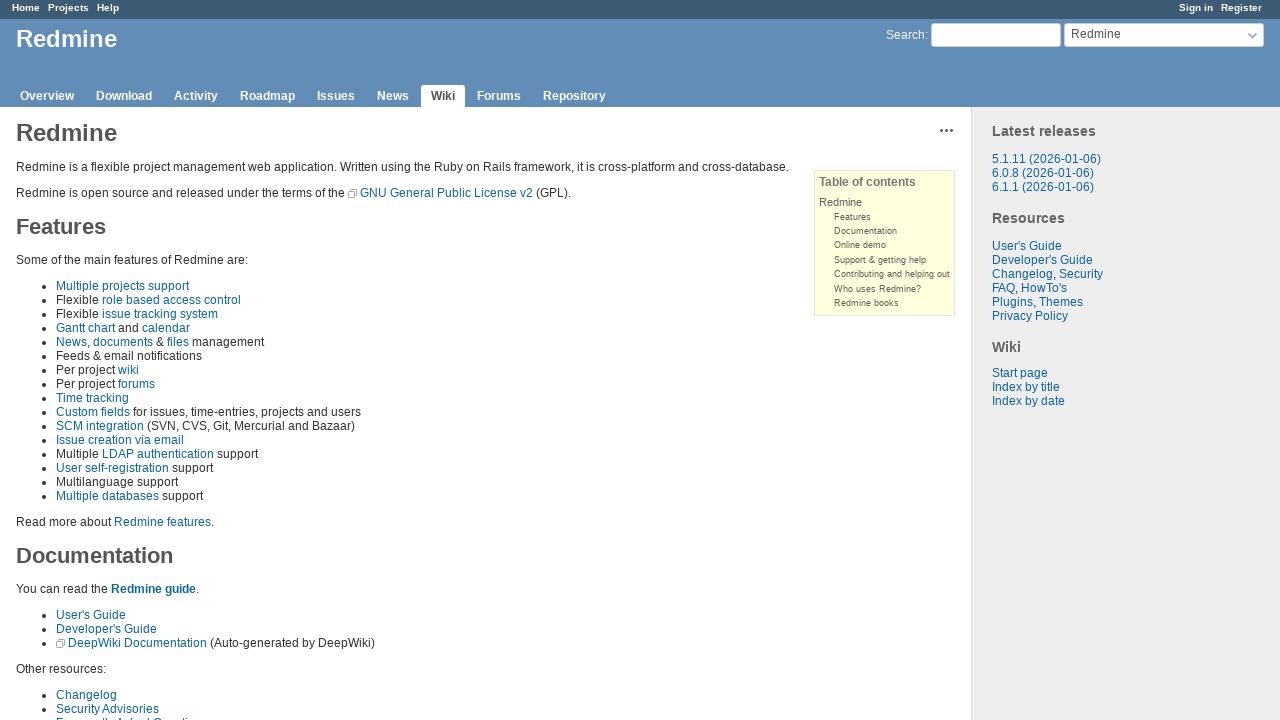

Clicked the register/sign up button at (1242, 8) on a.register
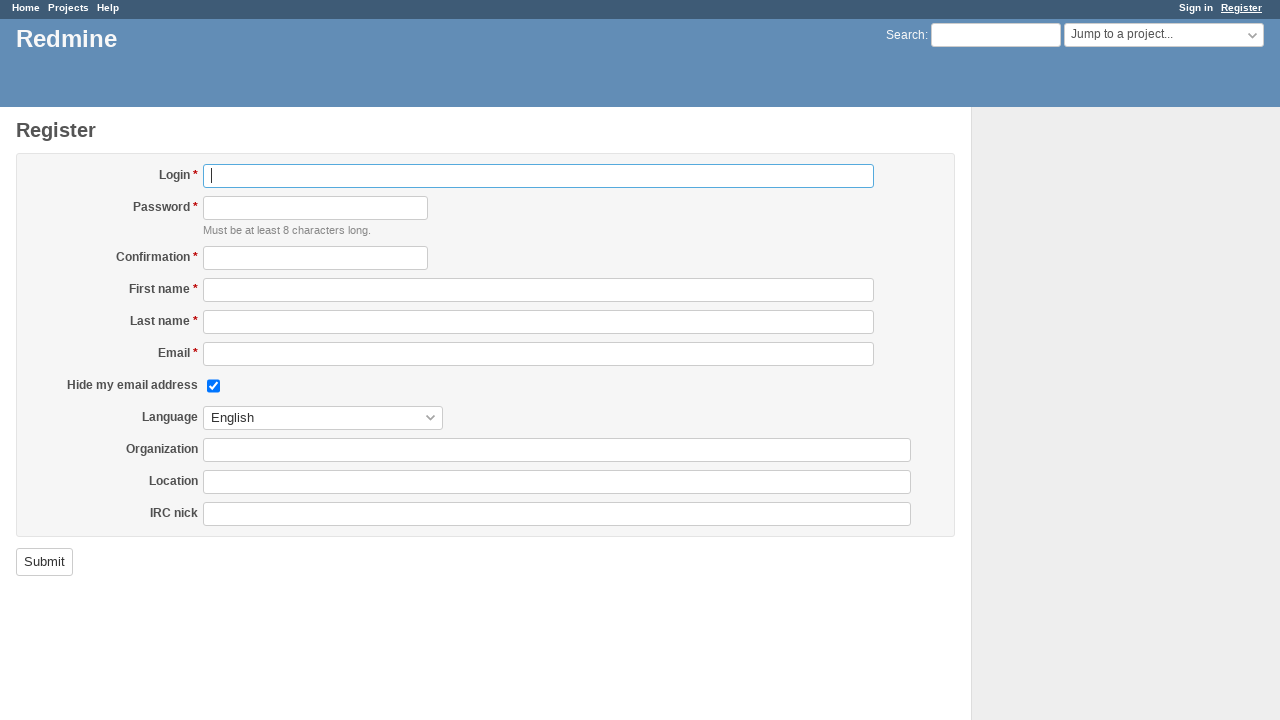

Filled login field with 'TestUser2847' on #user_login
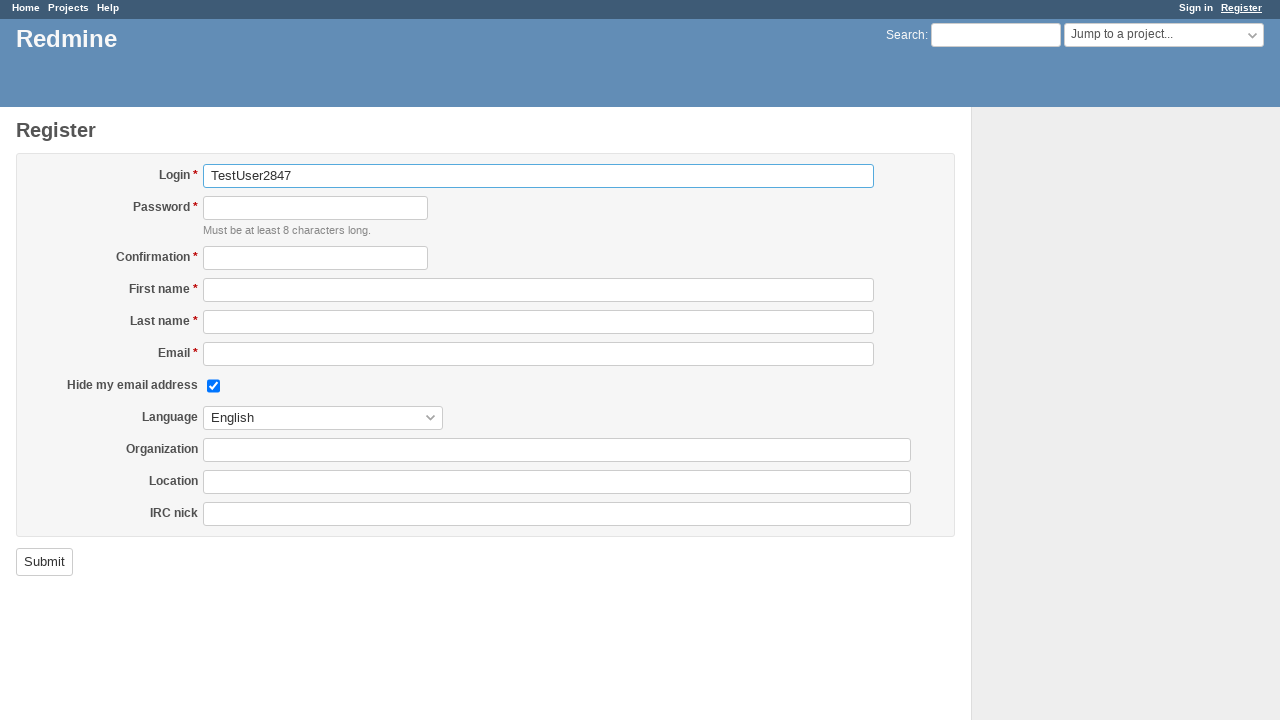

Filled password field with secure password on #user_password
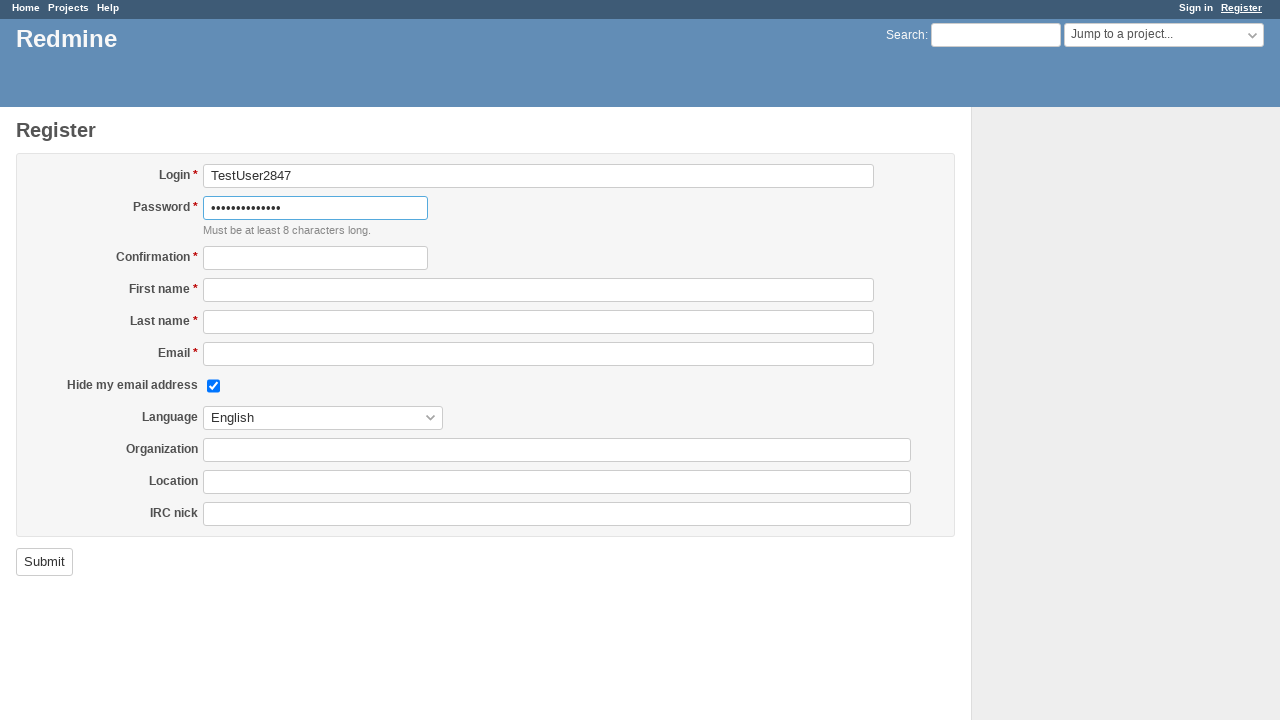

Filled password confirmation field on #user_password_confirmation
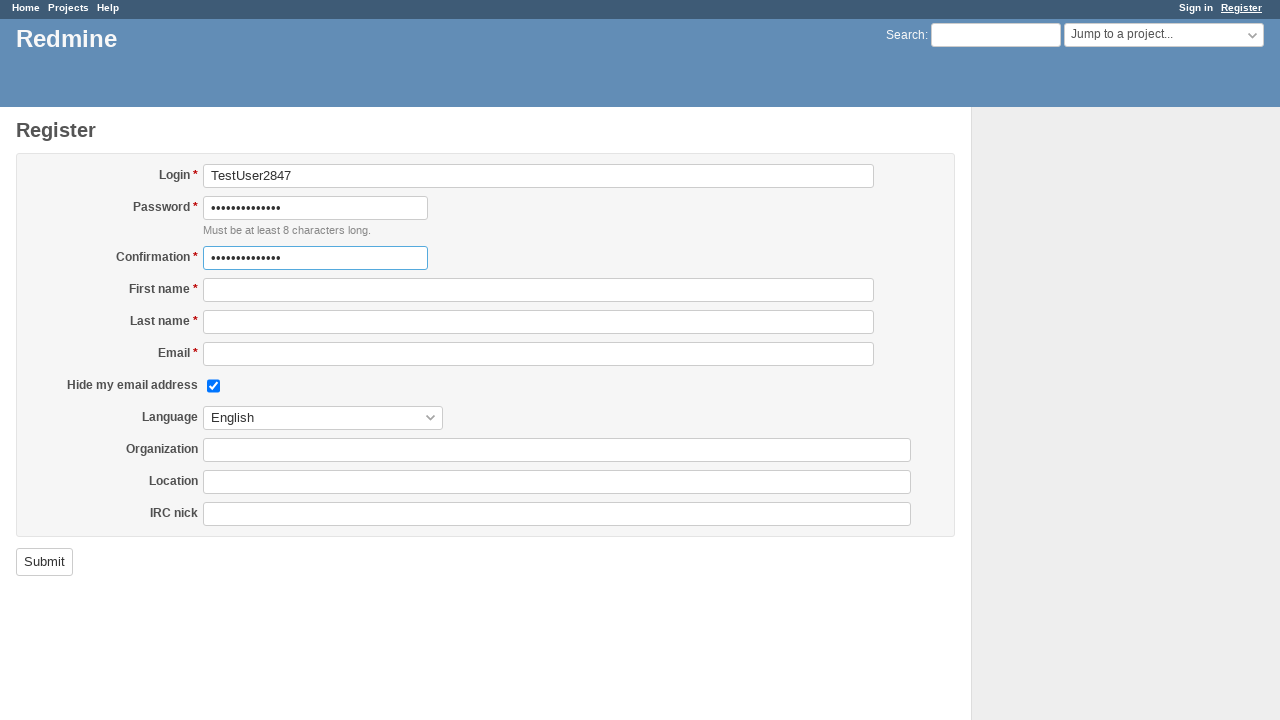

Filled first name field with 'JohnTest' on #user_firstname
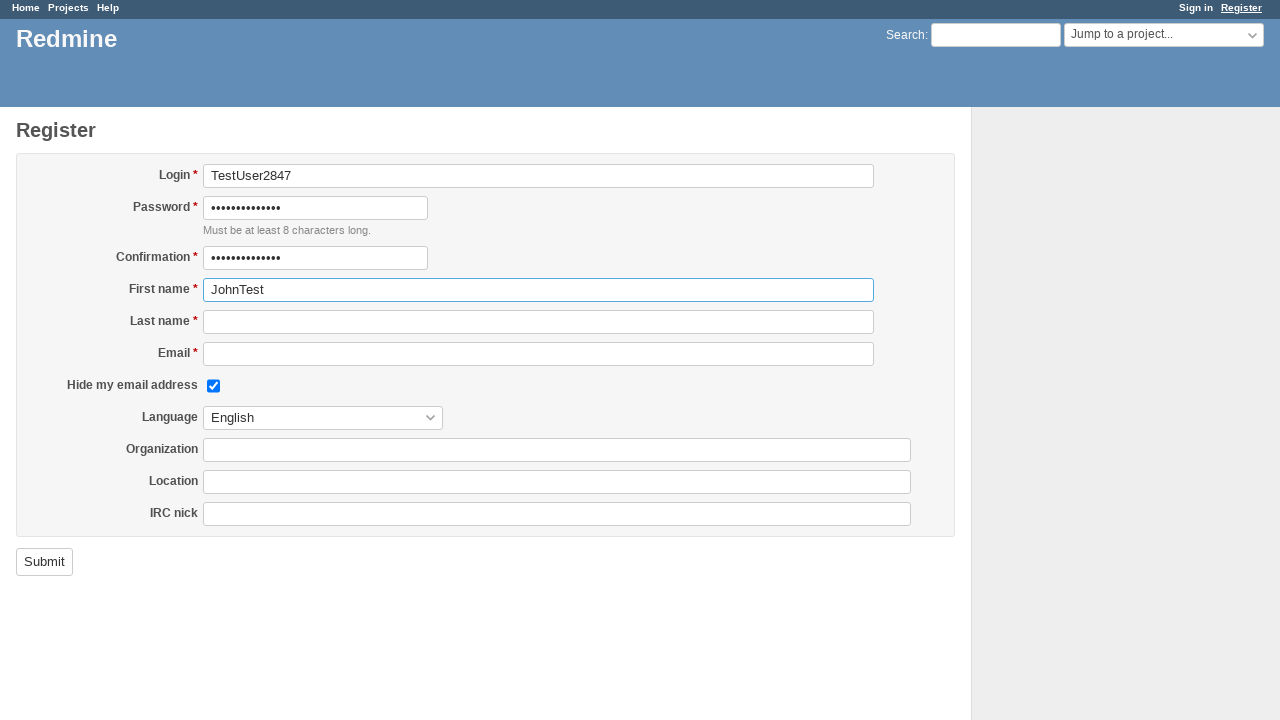

Filled last name field with 'DoeExample' on #user_lastname
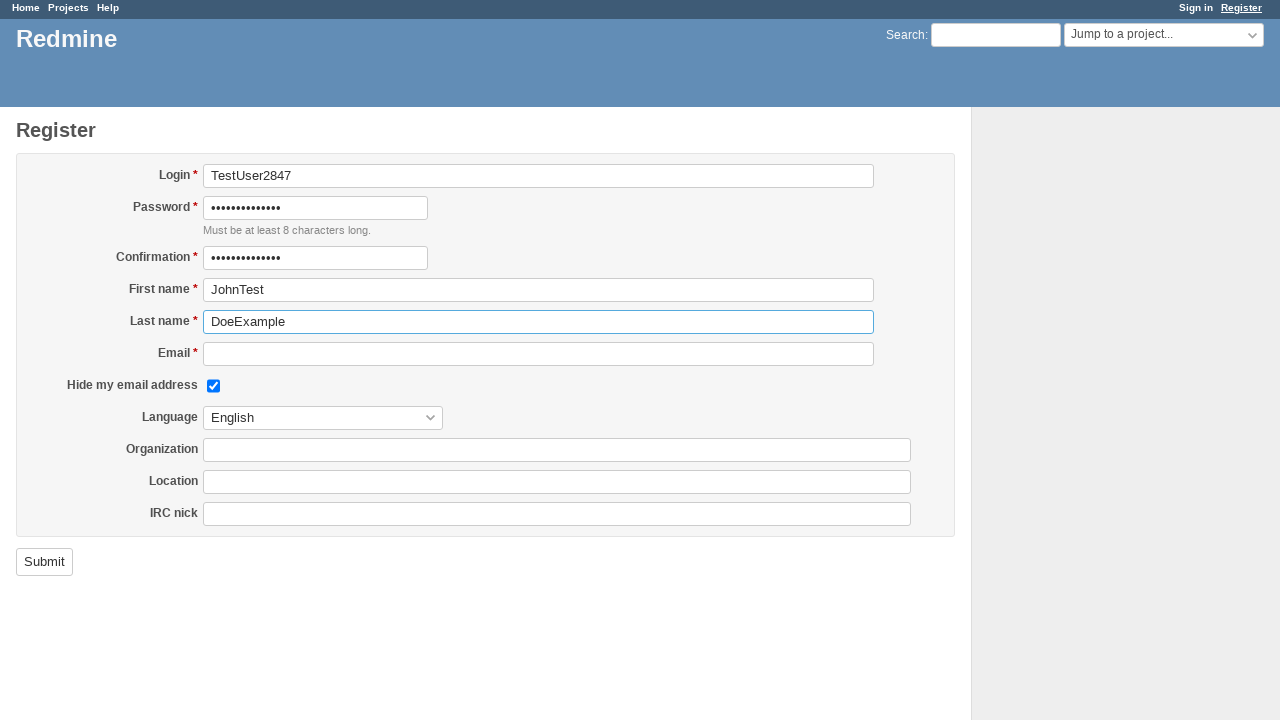

Filled email field with 'testuser2847@example.com' on #user_mail
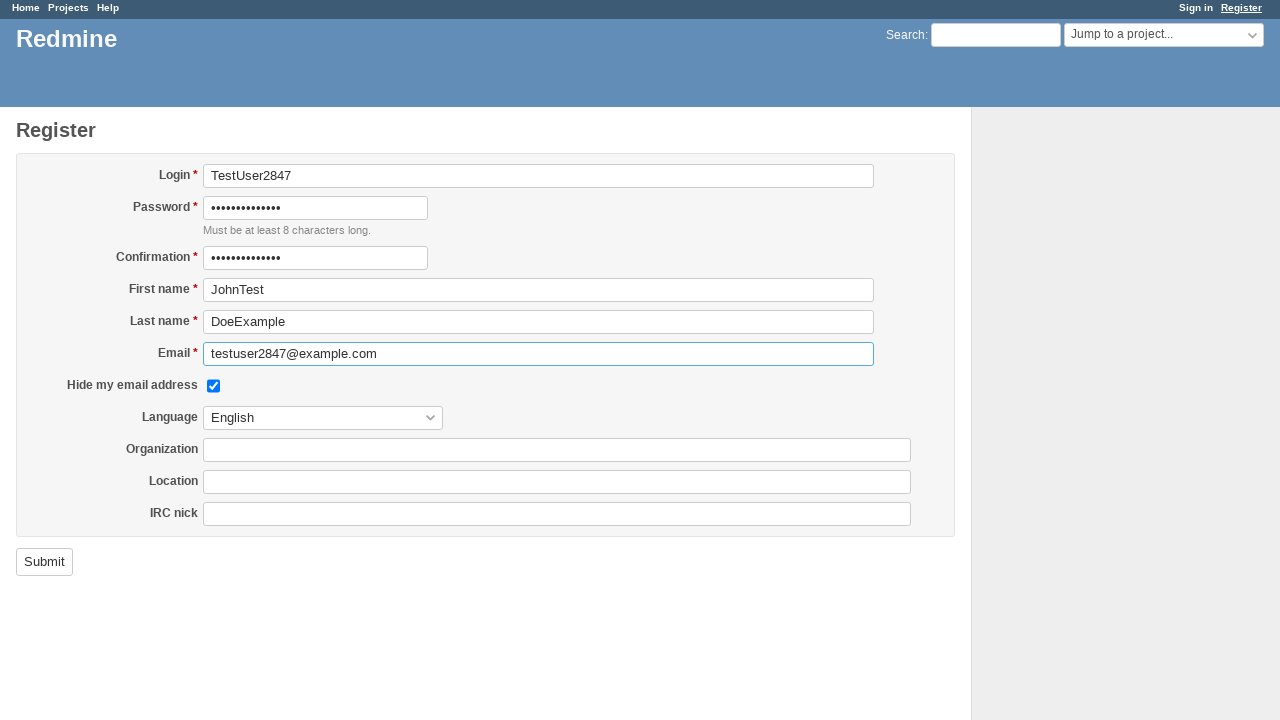

Filled IRC nickname field with 'ircnick42' on #user_custom_field_values_3
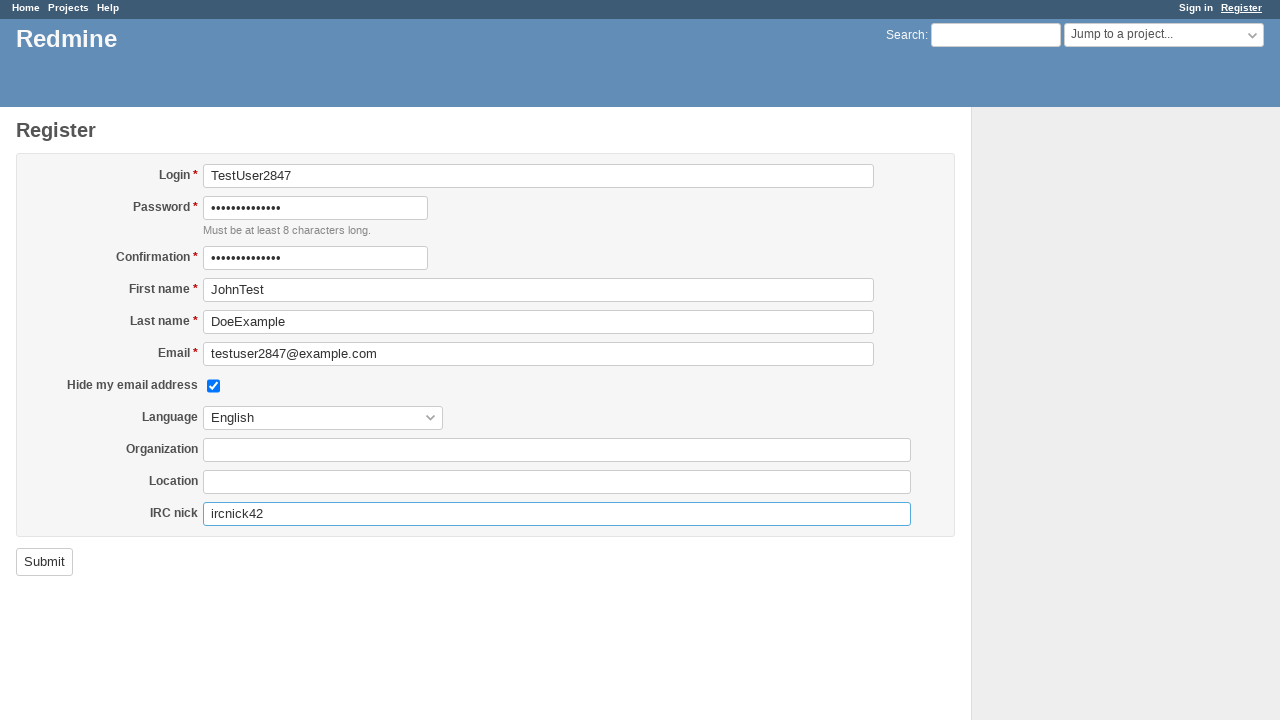

Clicked submit button to register user at (44, 562) on input[type='submit'][name='commit']
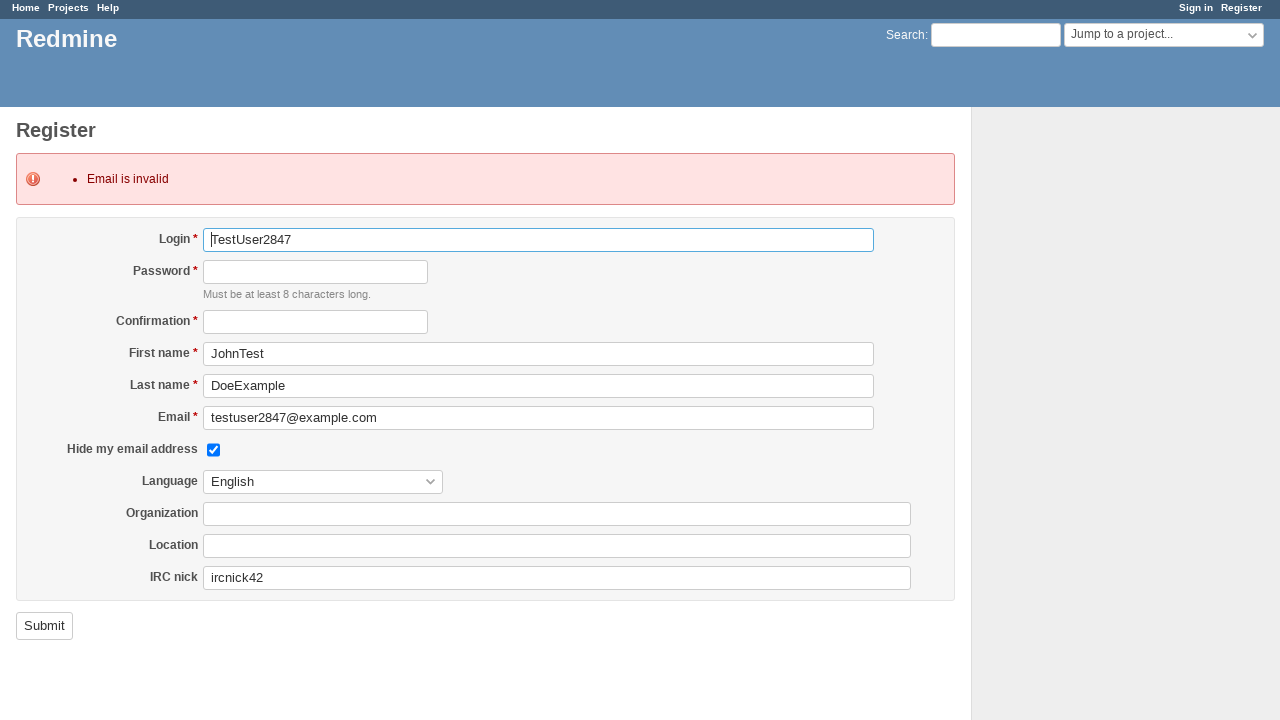

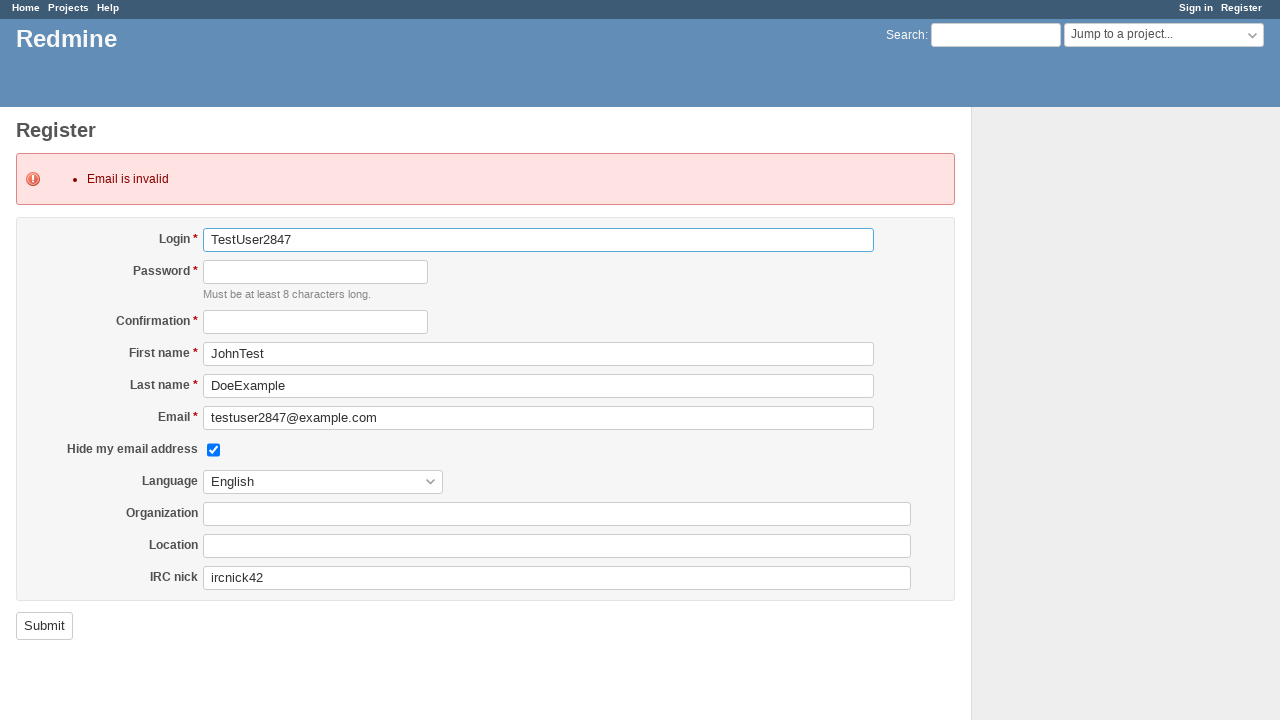